Tests mouse hover functionality by hovering over the "Automation Tools" dropdown button and verifying that the "Selenium" option appears in the dropdown menu

Starting URL: http://seleniumpractise.blogspot.com/2016/08/how-to-perform-mouse-hover-in-selenium.html

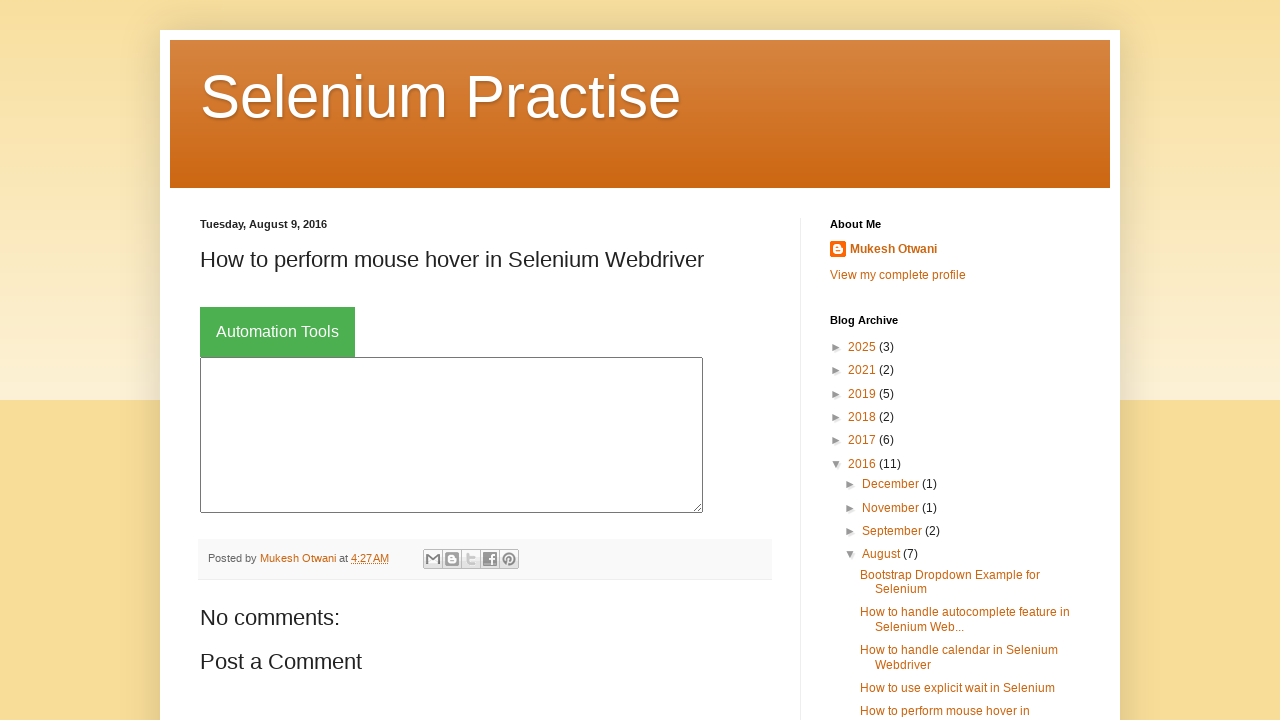

Navigated to the mouse hover practice page
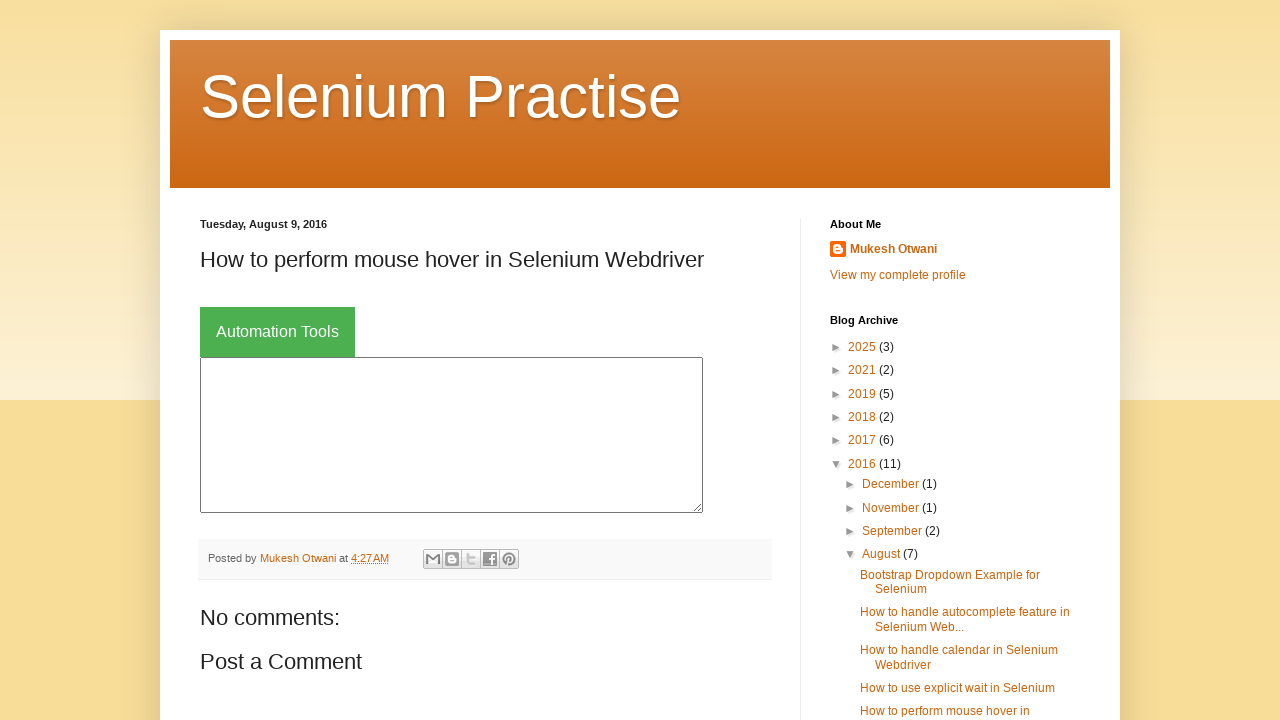

Hovered over the 'Automation Tools' dropdown button at (278, 332) on xpath=//button[@class='dropbtn' and text()='Automation Tools']
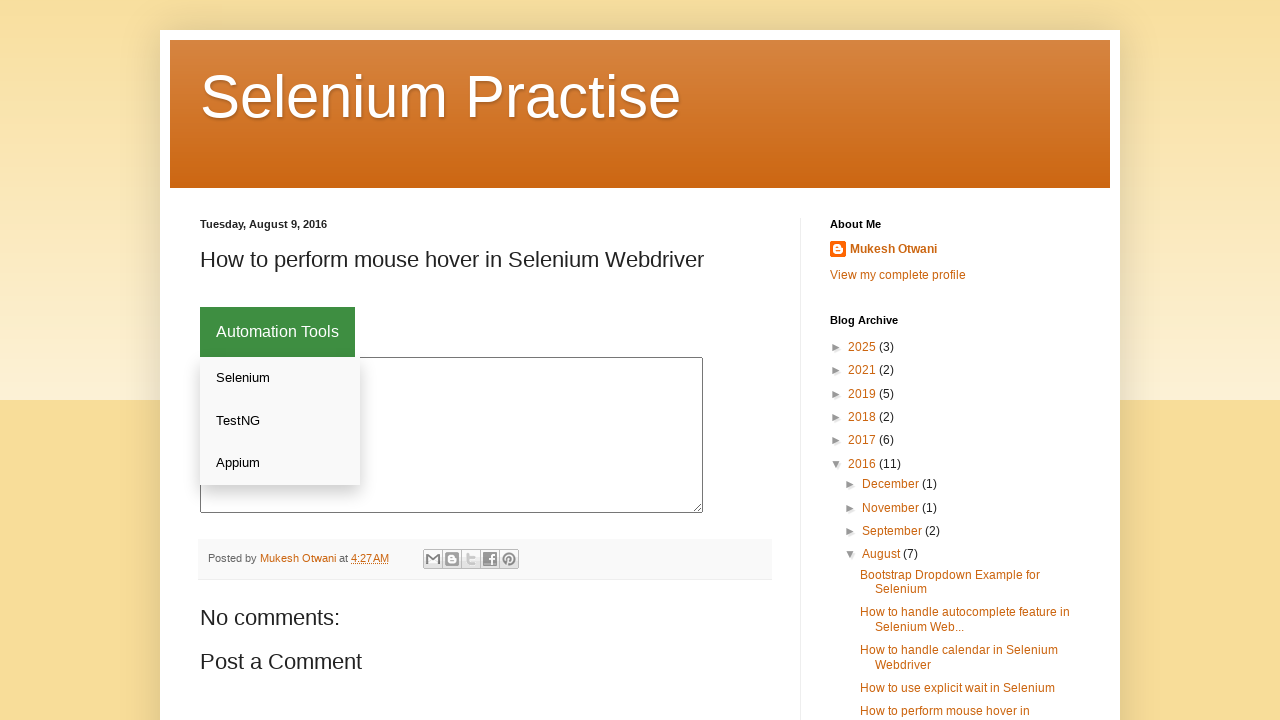

Waited for 'Selenium' option to become visible in dropdown
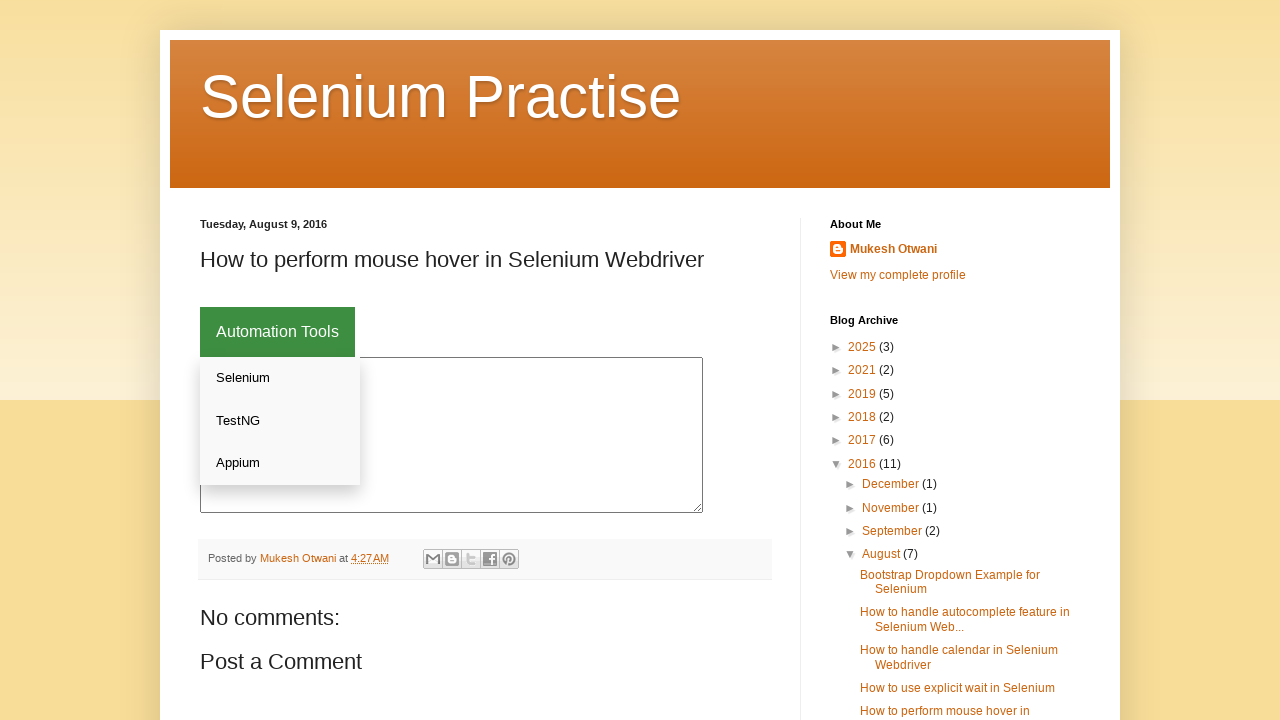

Retrieved text content from Selenium link
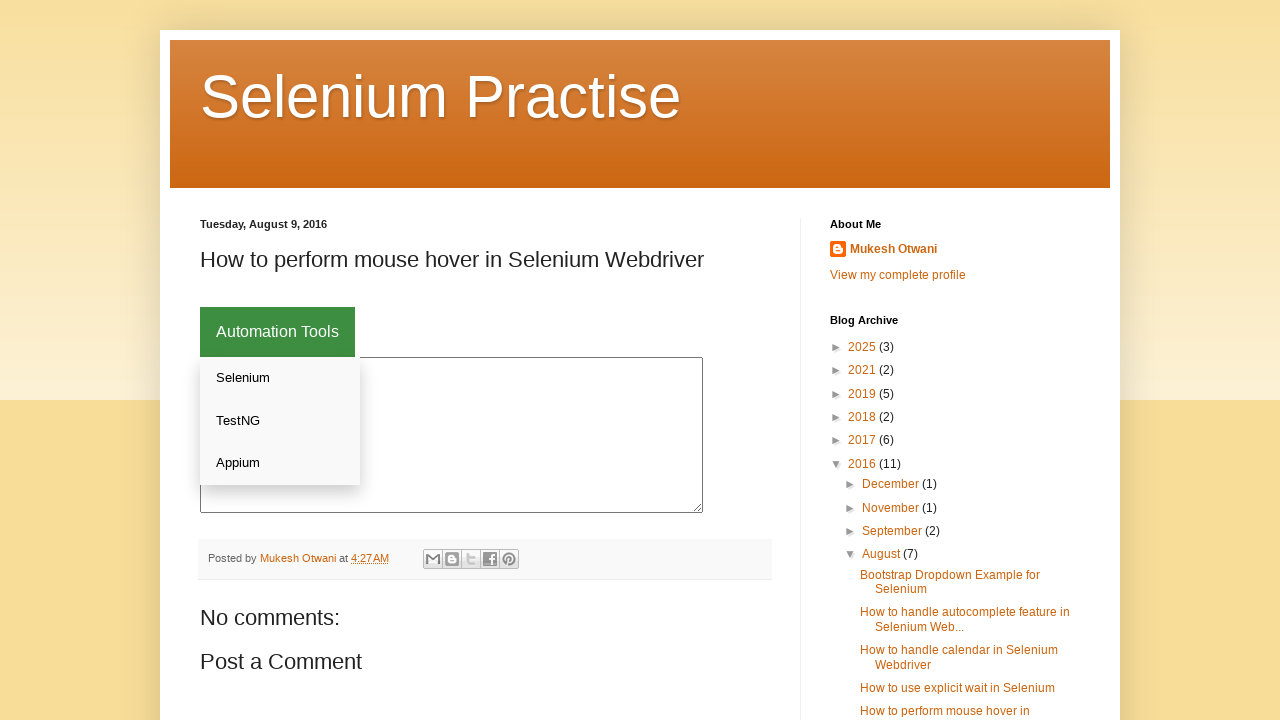

Verified that dropdown contains 'Selenium' option
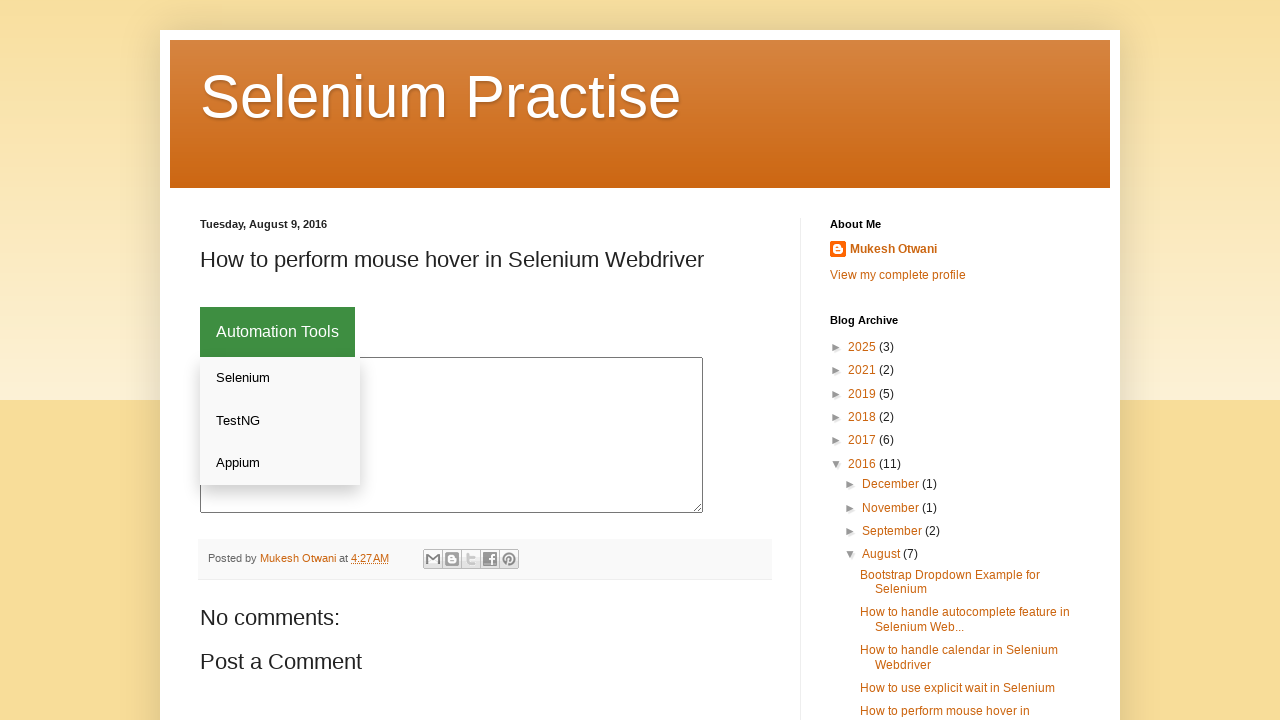

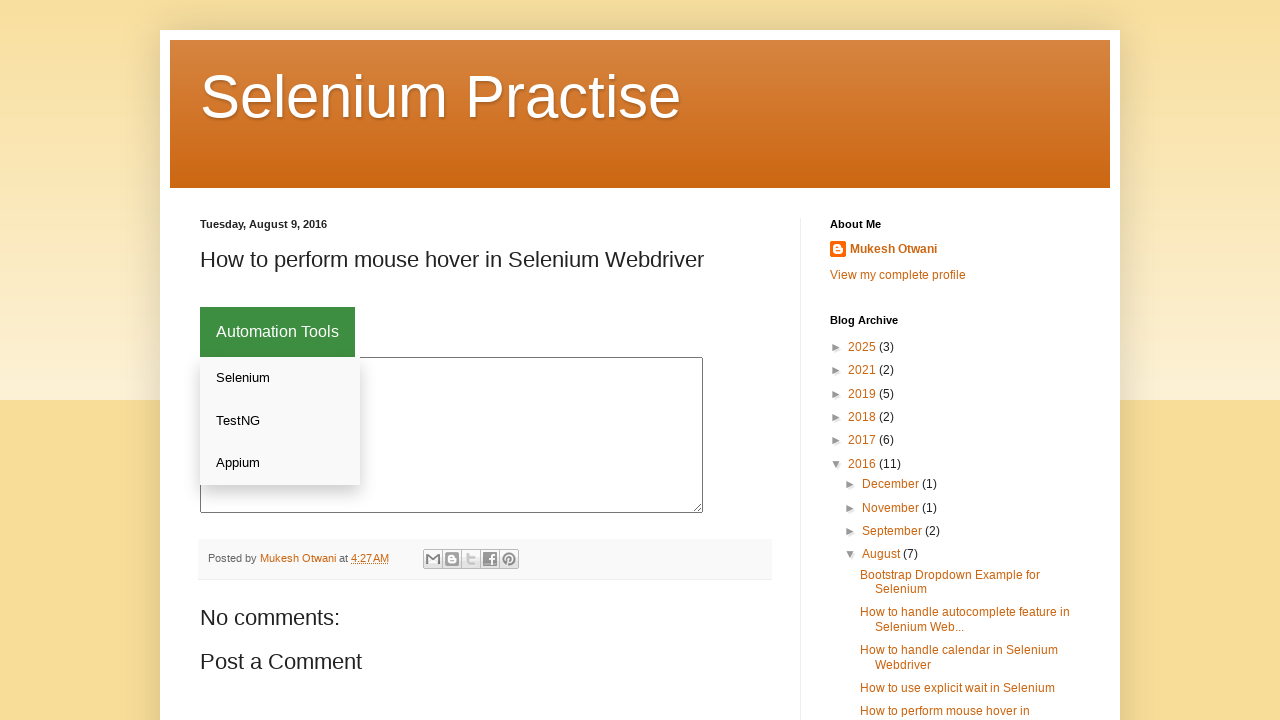